Tests adding a MacBook Air laptop to the shopping cart and verifies the product name appears correctly in the cart

Starting URL: https://demoblaze.com/

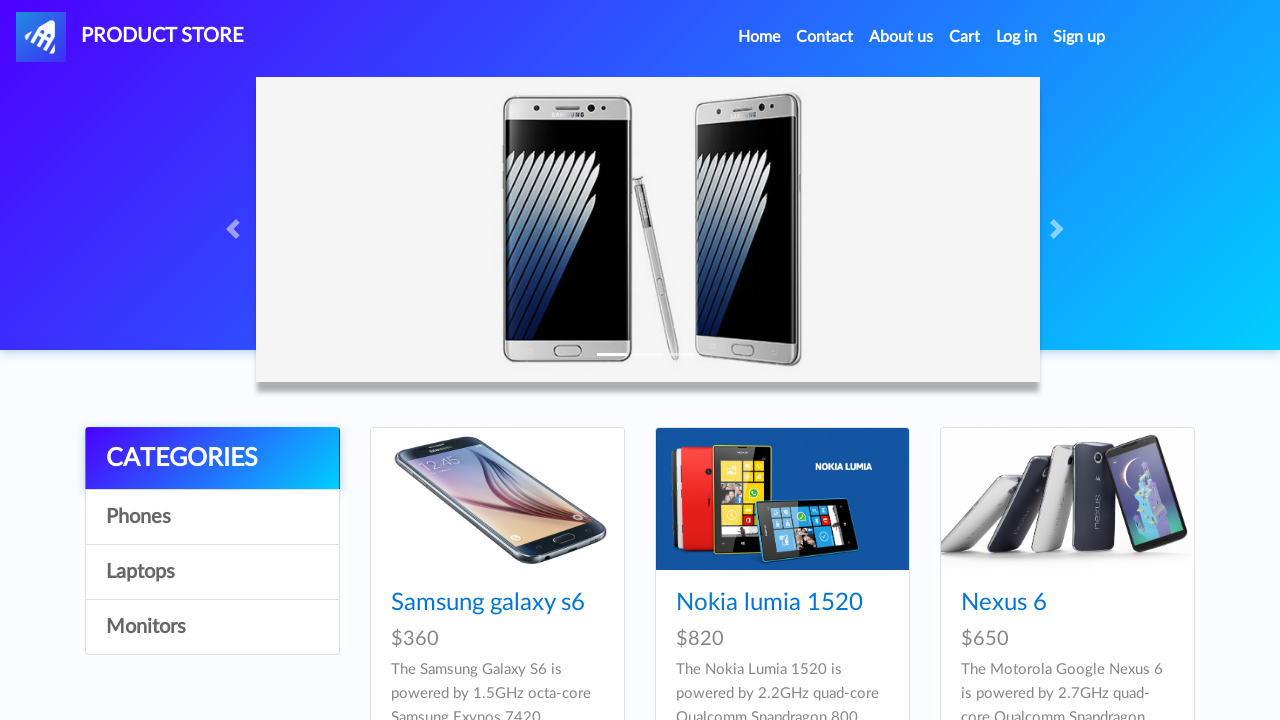

Clicked on Laptops category at (212, 572) on text=Laptops
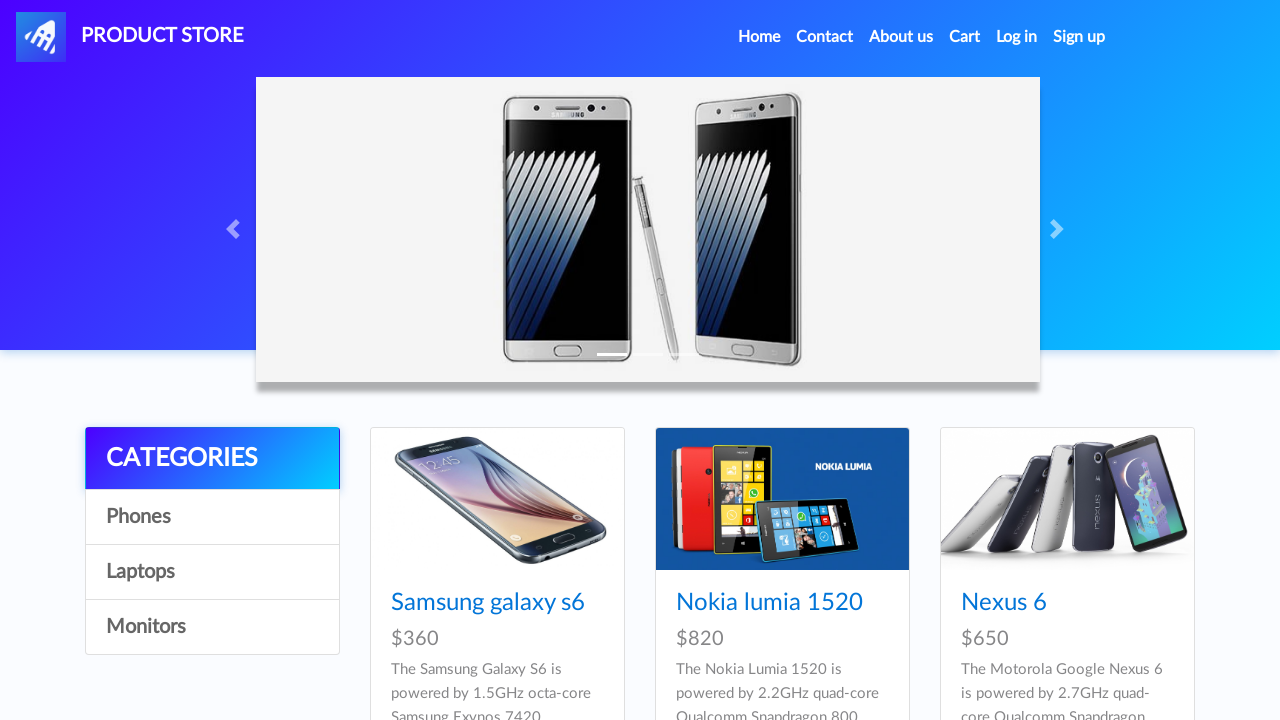

MacBook Air product selector appeared
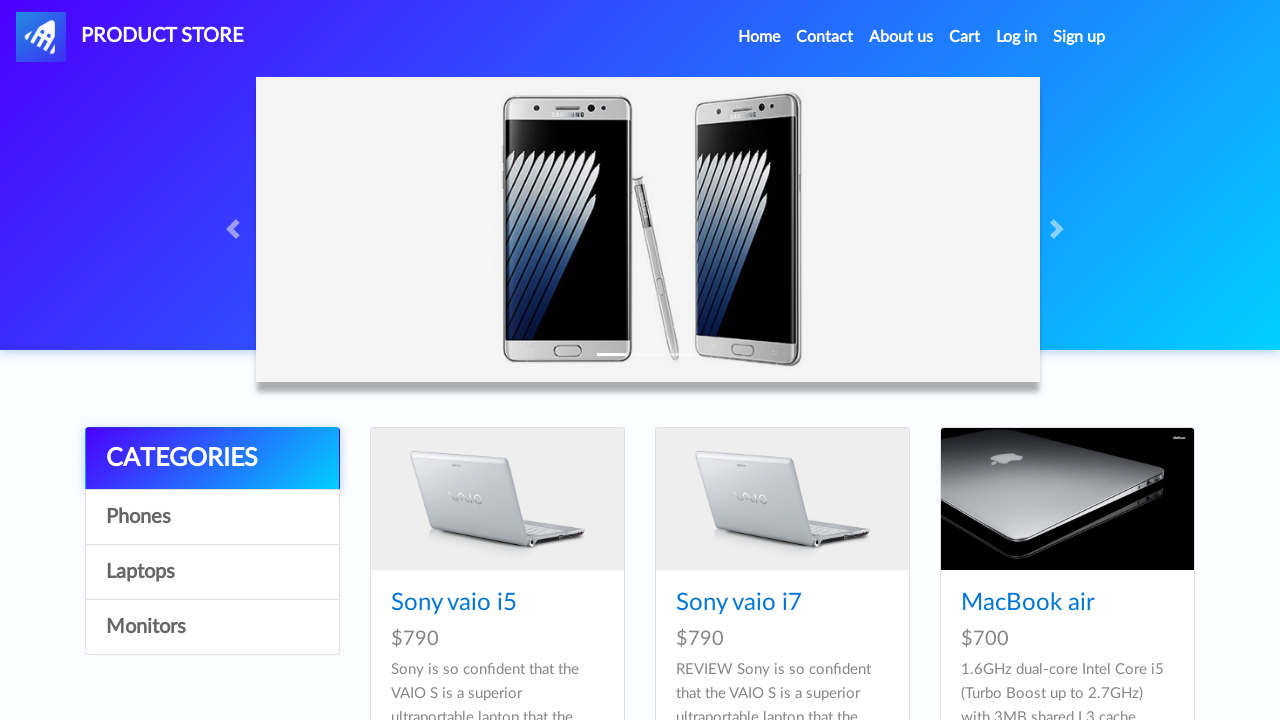

Clicked on MacBook Air product at (1028, 603) on text=MacBook air
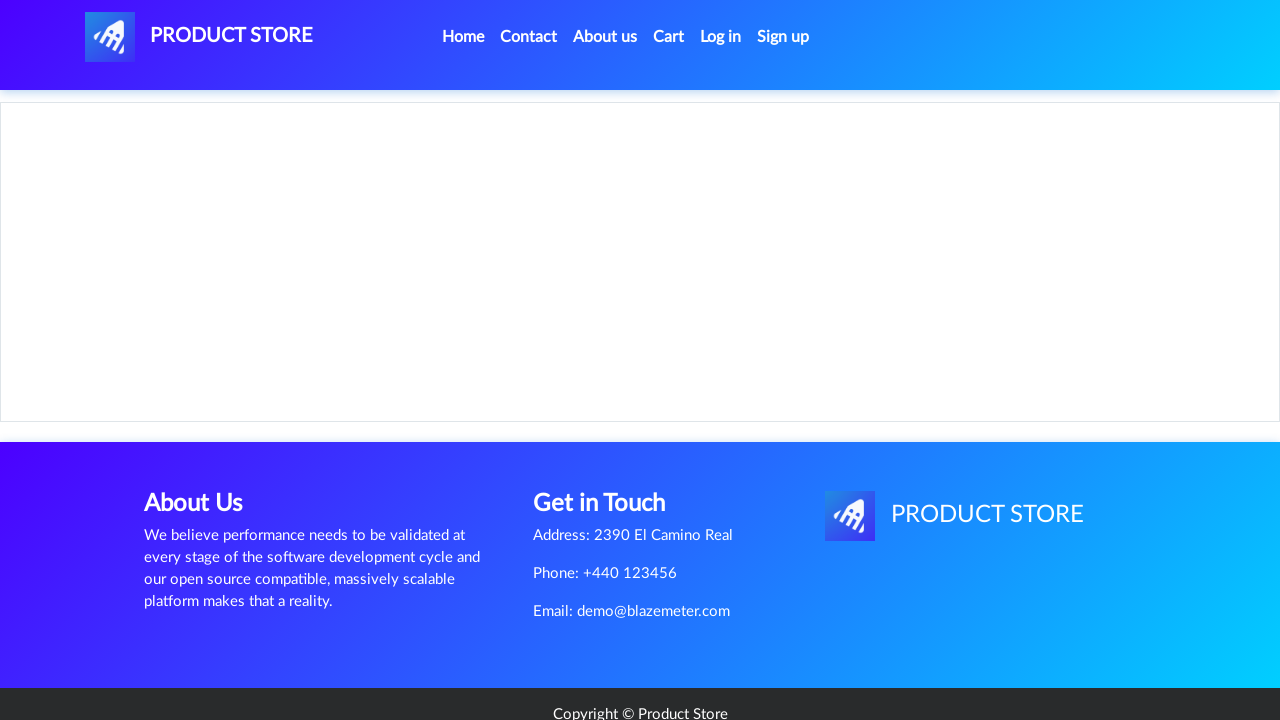

Add to cart button appeared
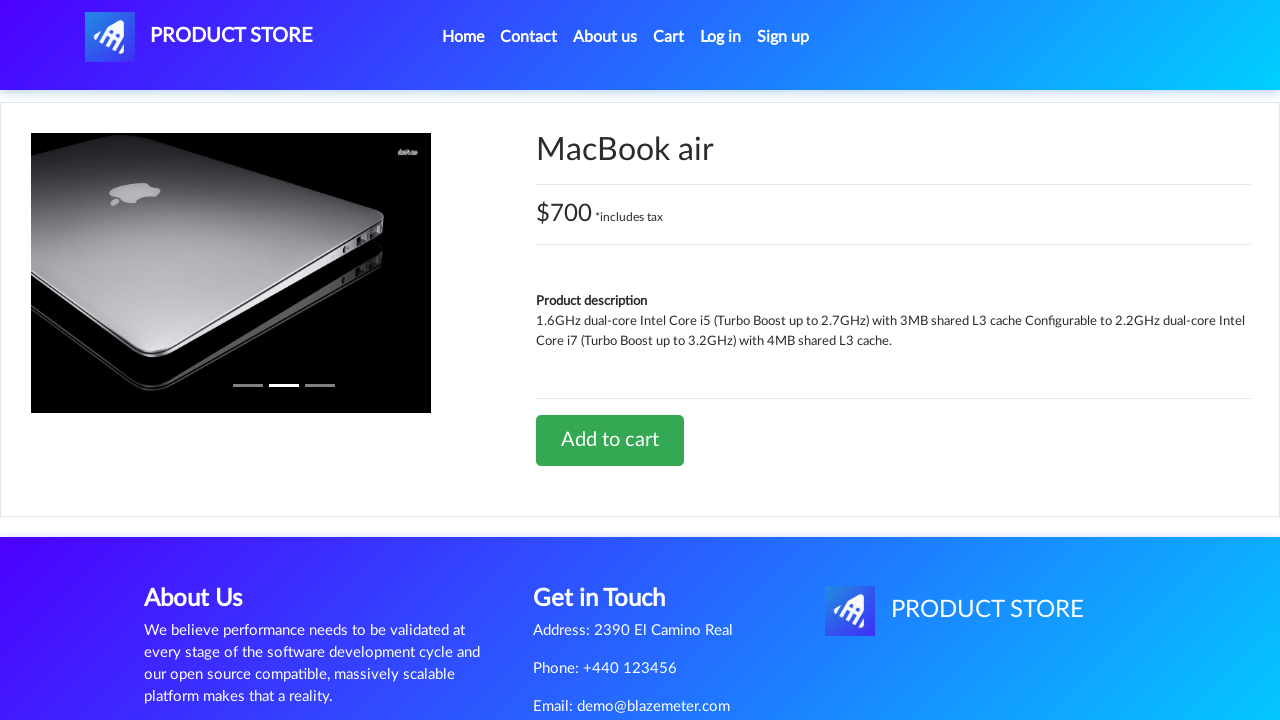

Clicked Add to cart button at (610, 440) on text=Add to cart
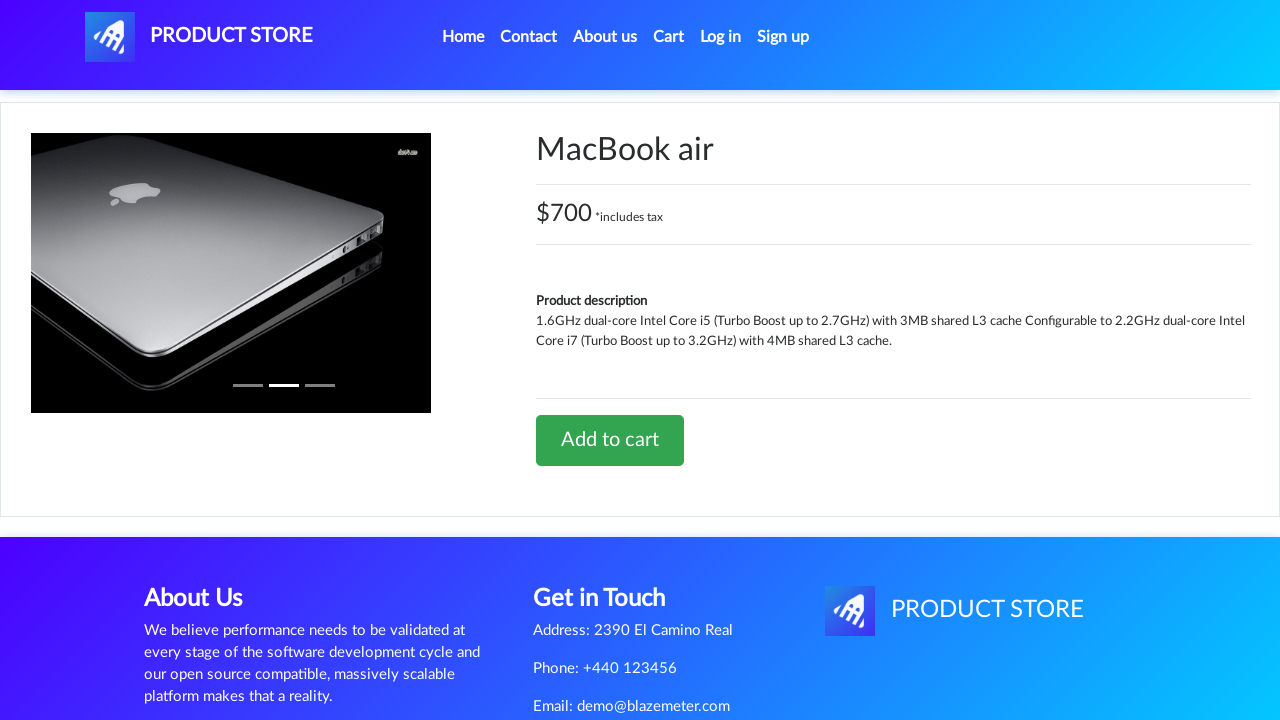

Configured dialog handler to accept alerts
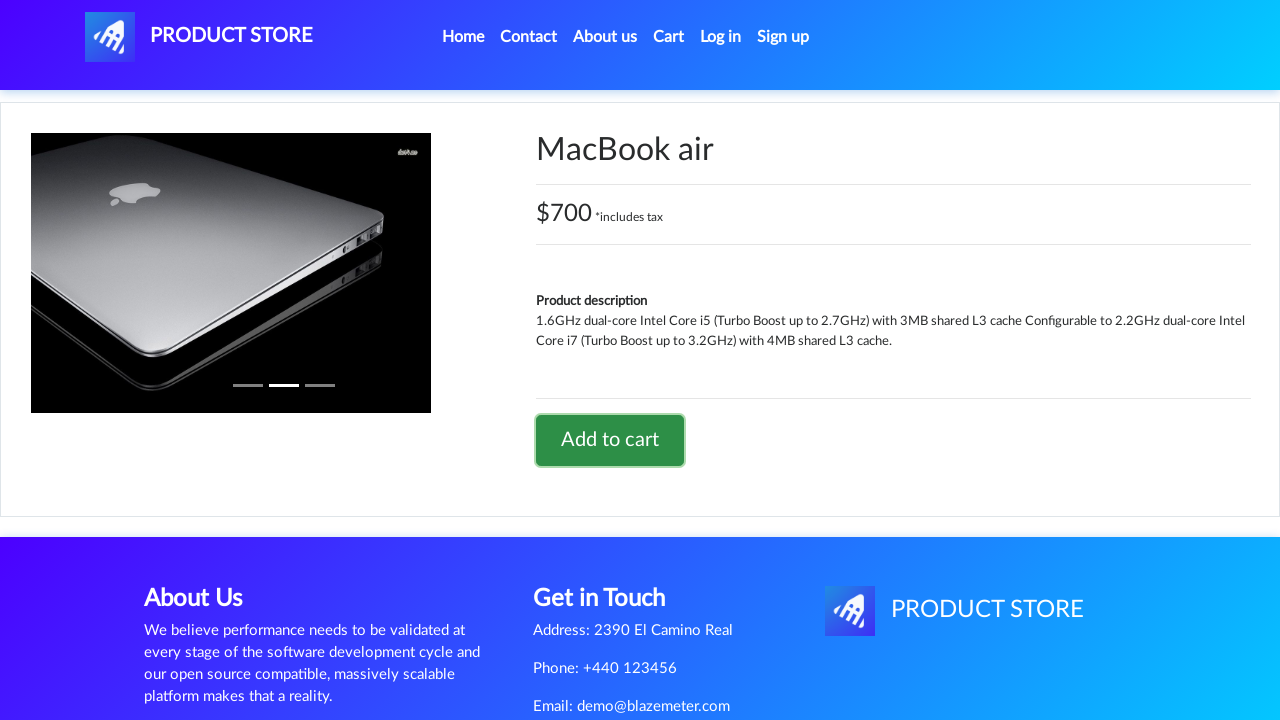

Waited 1 second for alert to process
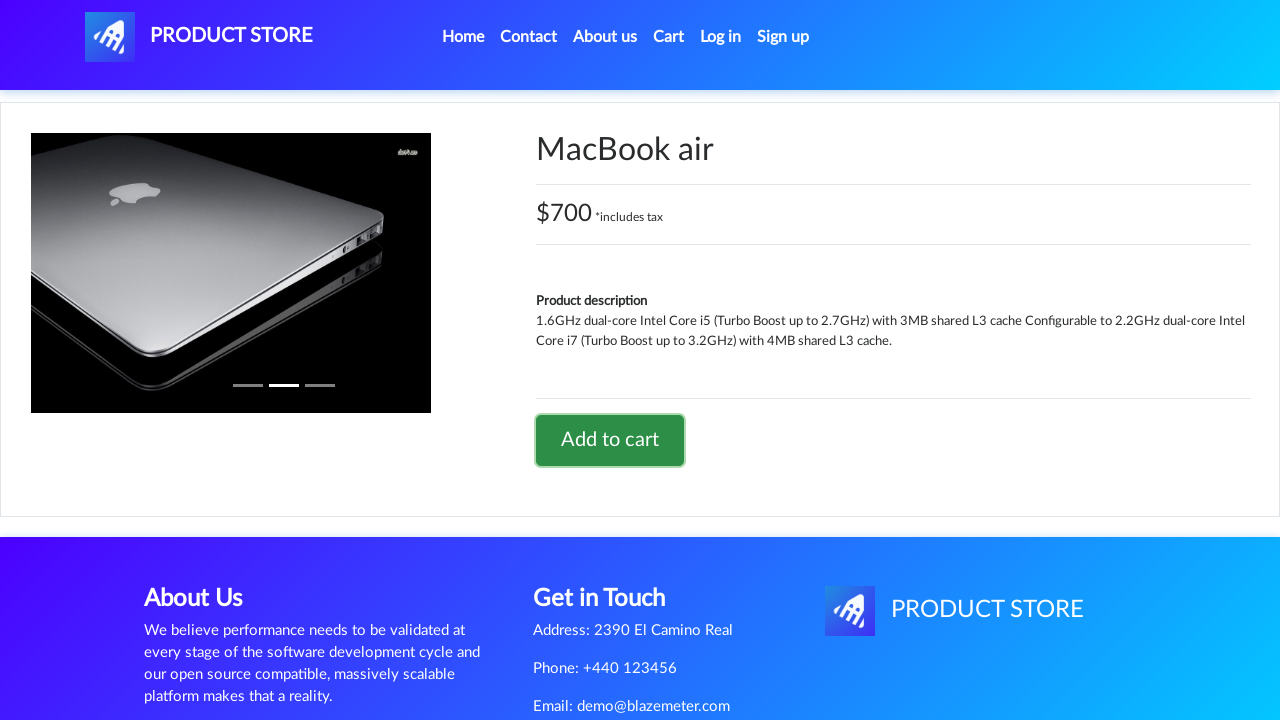

Clicked on Cart link at (669, 37) on text=Cart
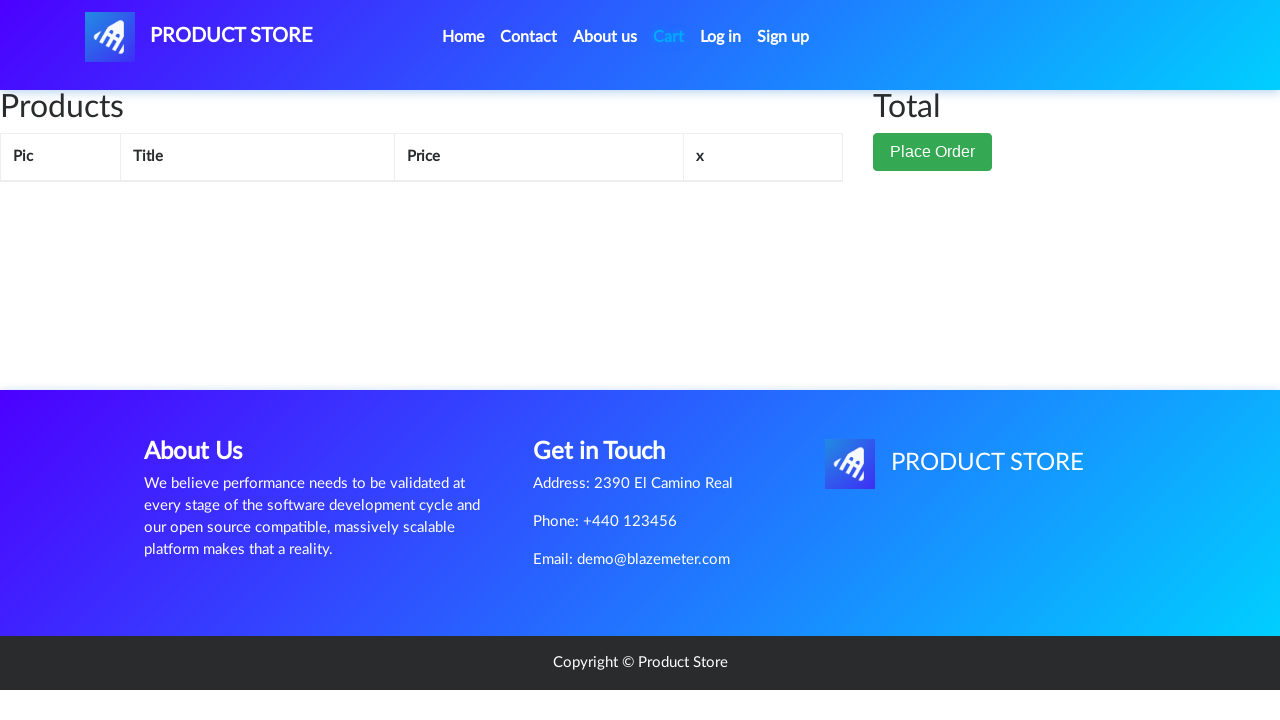

Cart loaded and MacBook Air product verified in cart
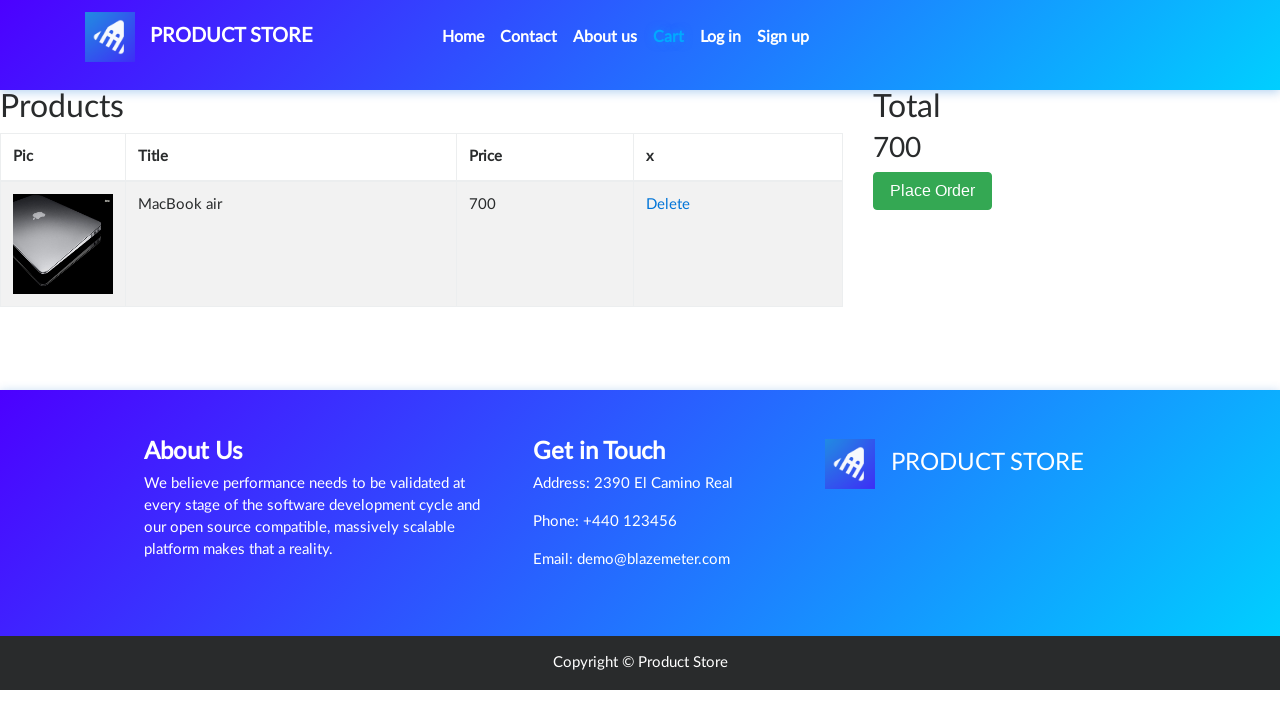

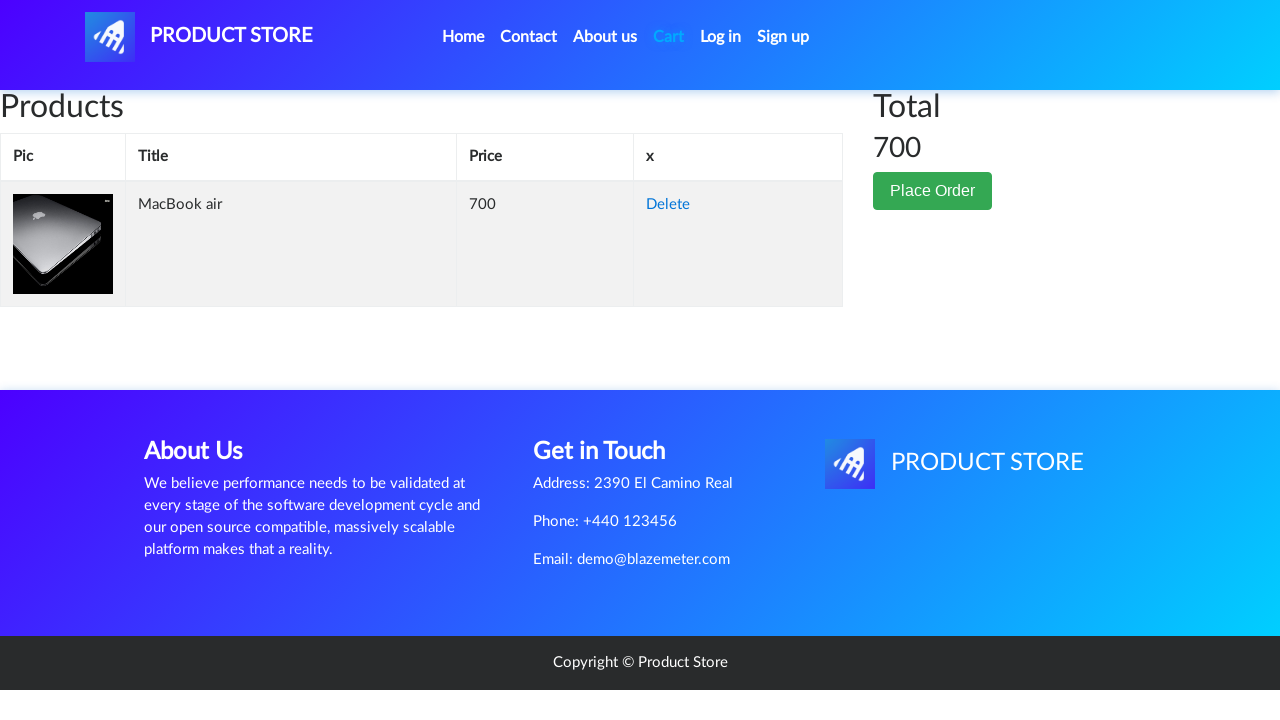